Tests browser back button navigation between filter views

Starting URL: https://demo.playwright.dev/todomvc

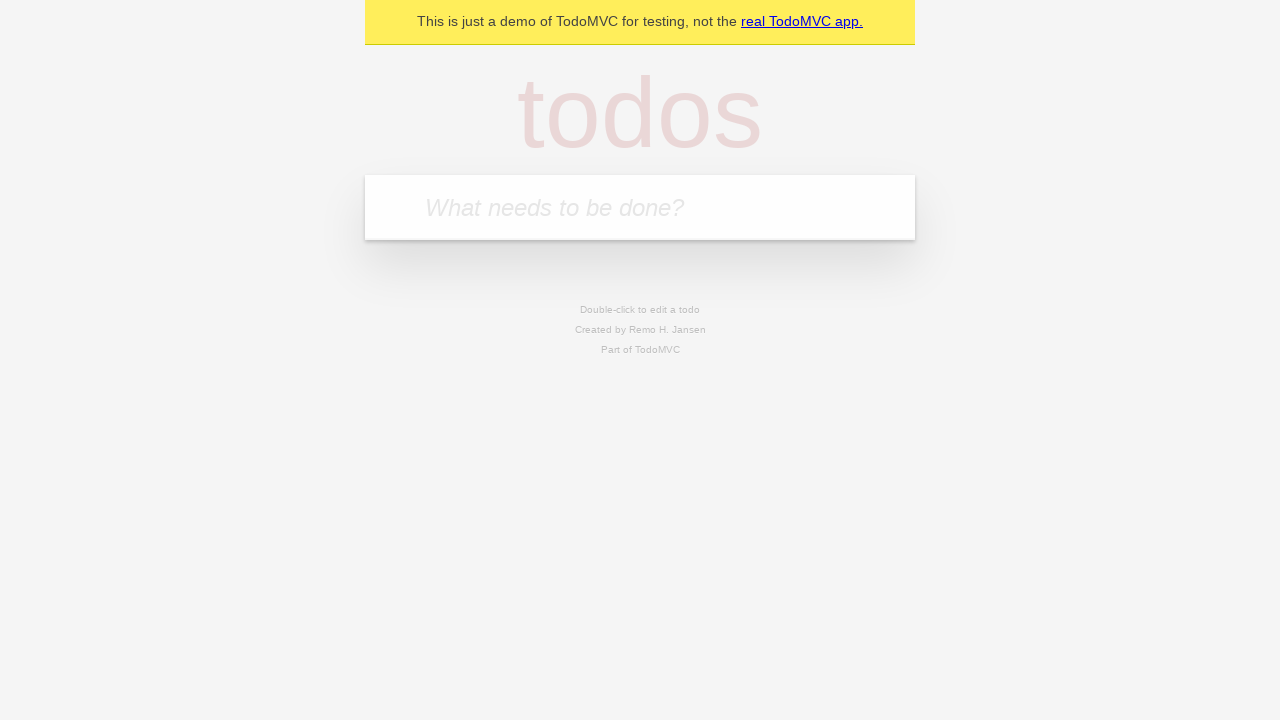

Filled first todo input with 'buy some cheese' on internal:attr=[placeholder="What needs to be done?"i]
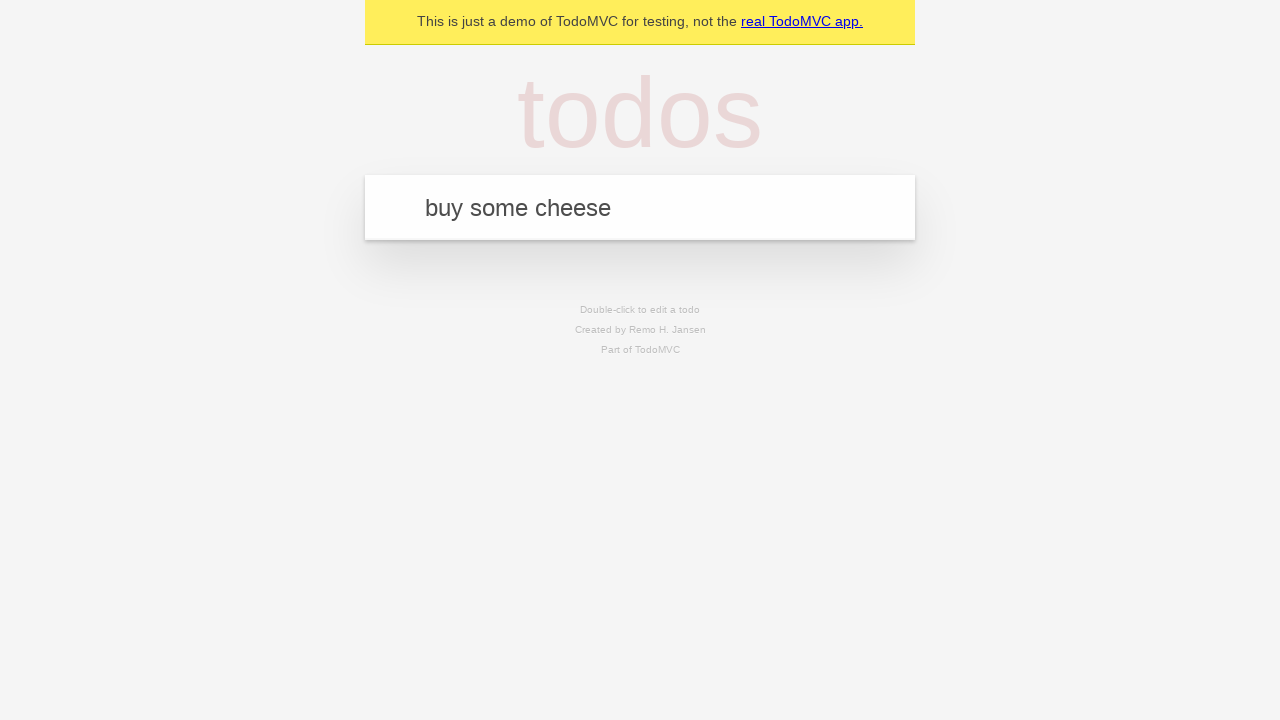

Pressed Enter to create first todo on internal:attr=[placeholder="What needs to be done?"i]
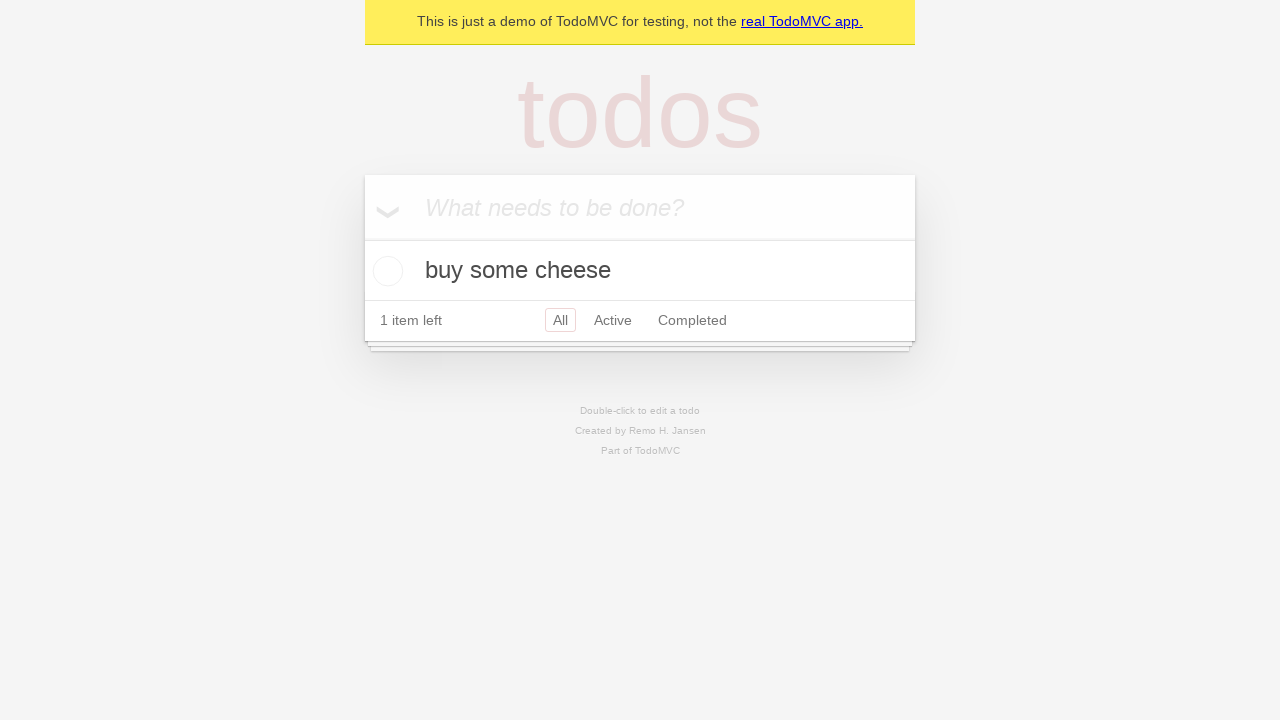

Filled second todo input with 'feed the cat' on internal:attr=[placeholder="What needs to be done?"i]
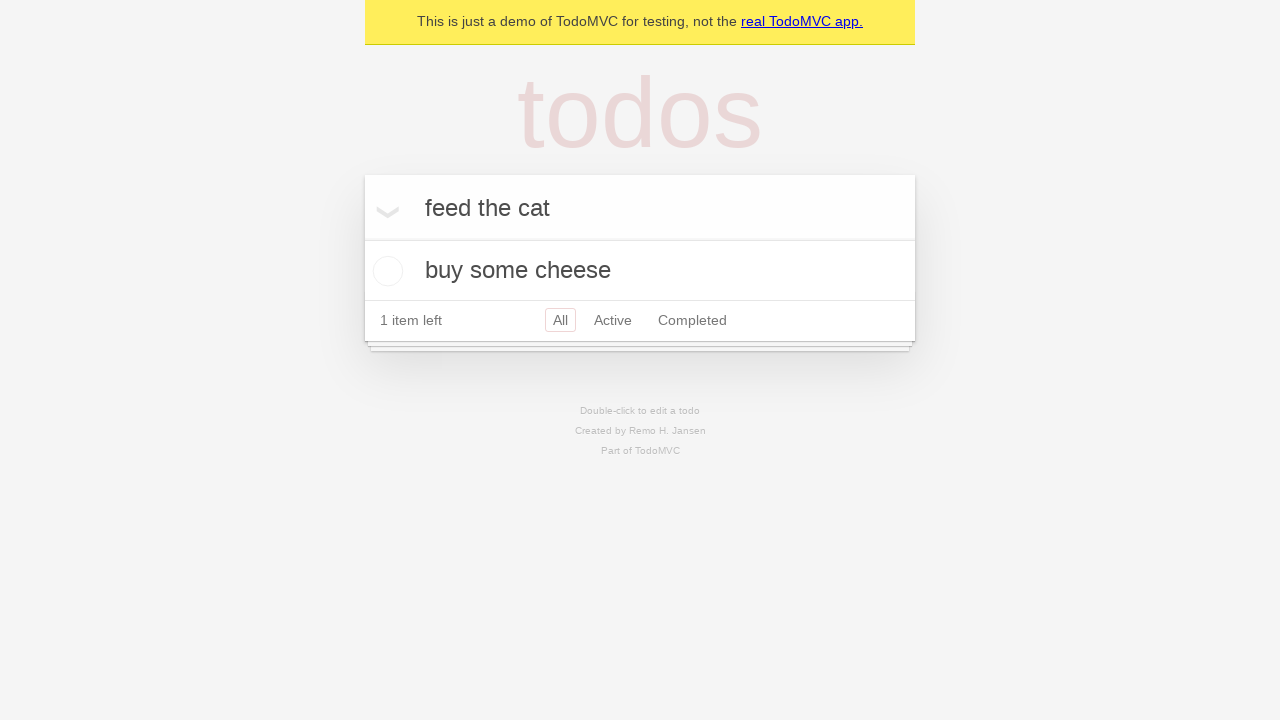

Pressed Enter to create second todo on internal:attr=[placeholder="What needs to be done?"i]
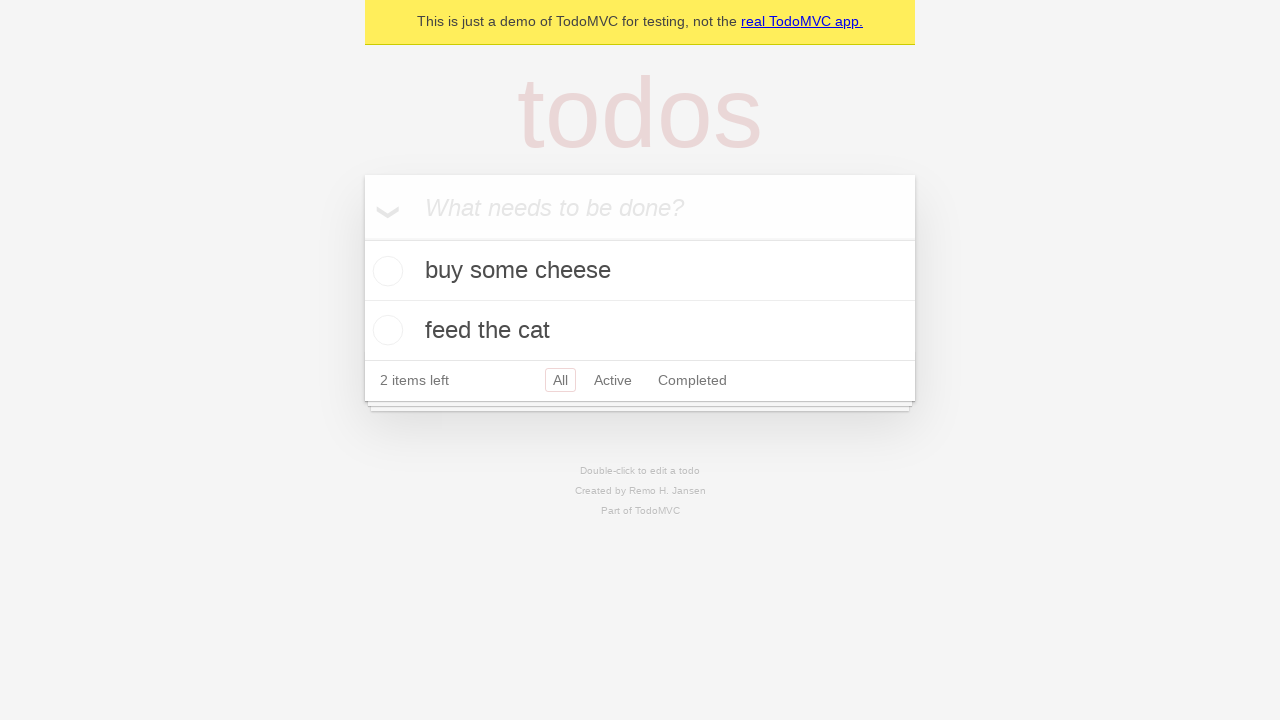

Filled third todo input with 'book a doctors appointment' on internal:attr=[placeholder="What needs to be done?"i]
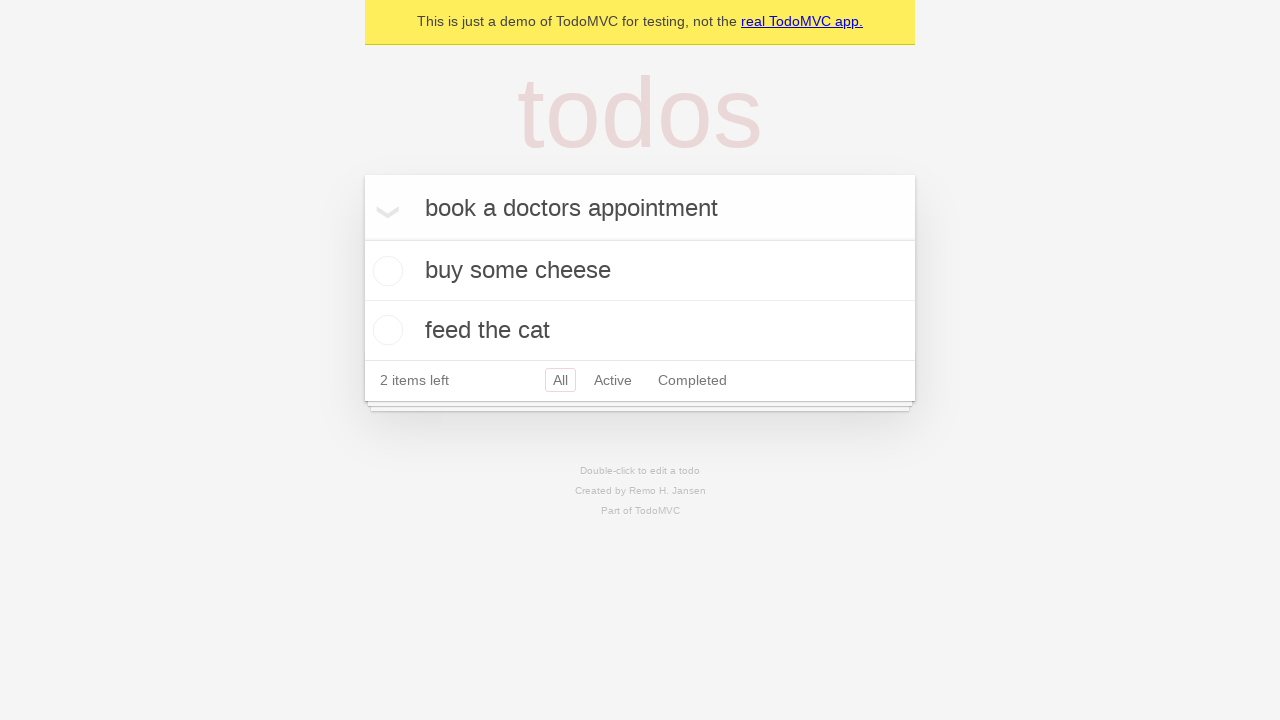

Pressed Enter to create third todo on internal:attr=[placeholder="What needs to be done?"i]
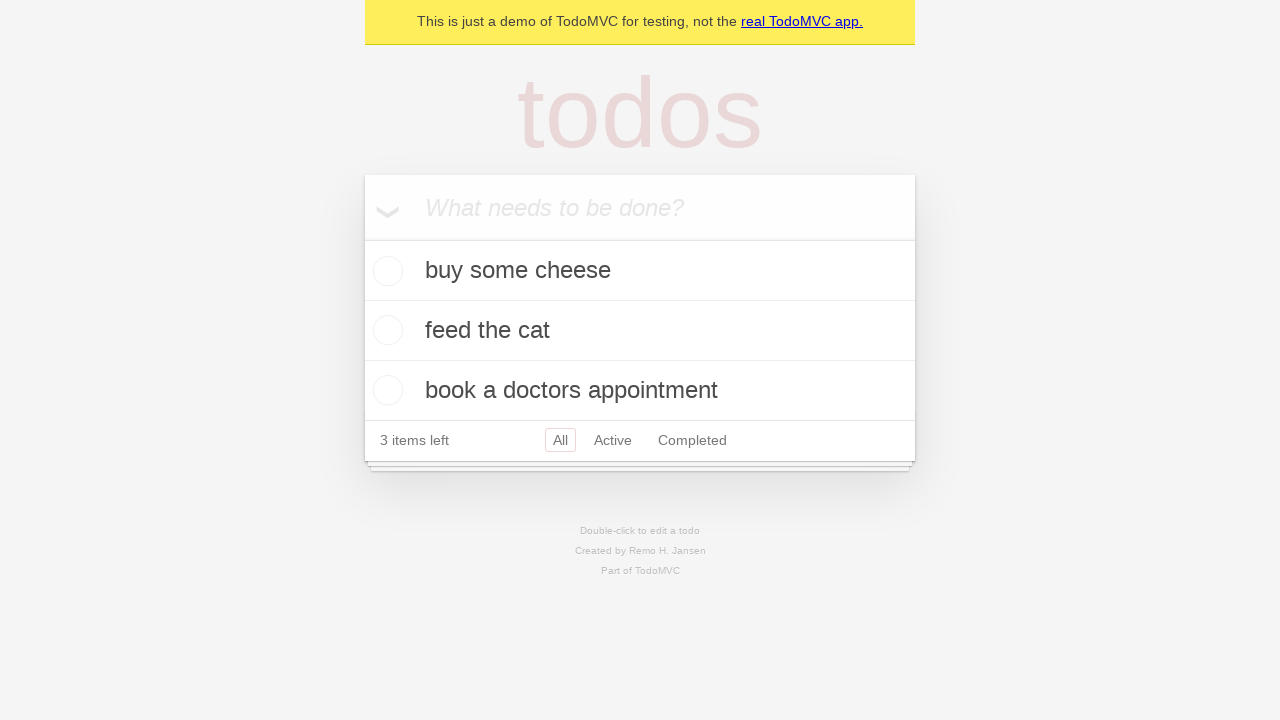

Waited for todos to be displayed on page
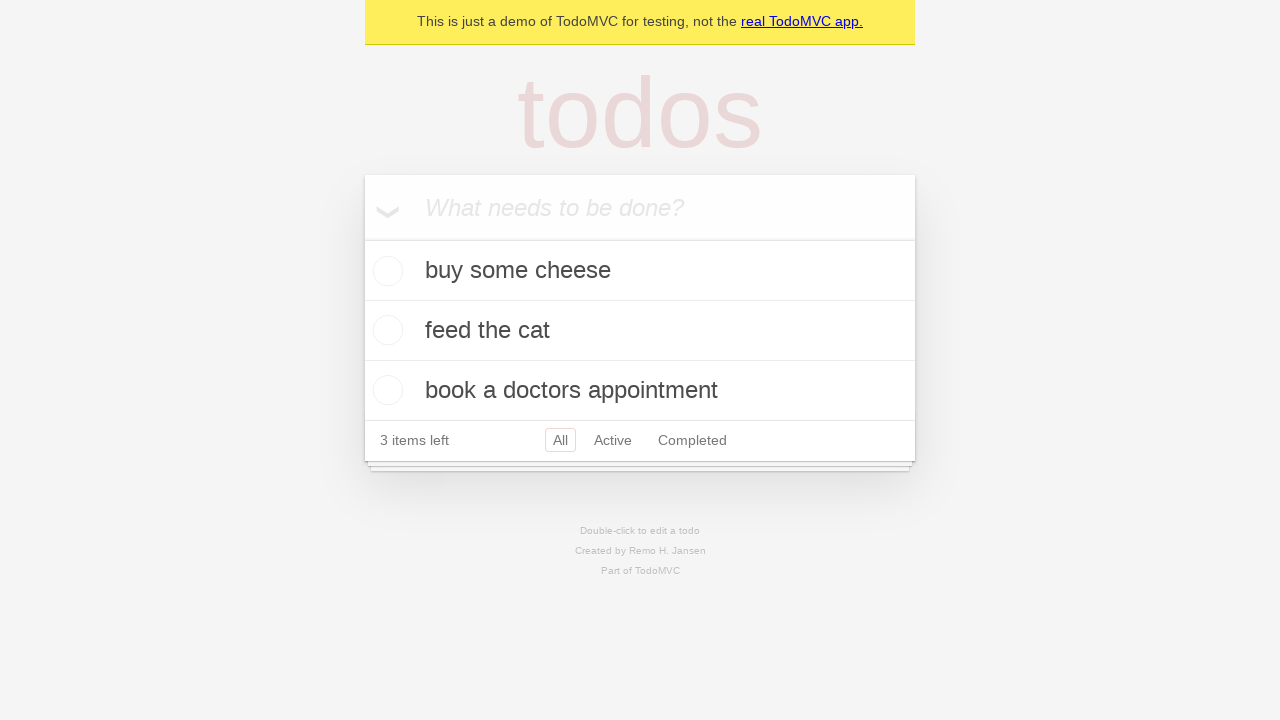

Checked the second todo item at (385, 330) on internal:testid=[data-testid="todo-item"s] >> nth=1 >> internal:role=checkbox
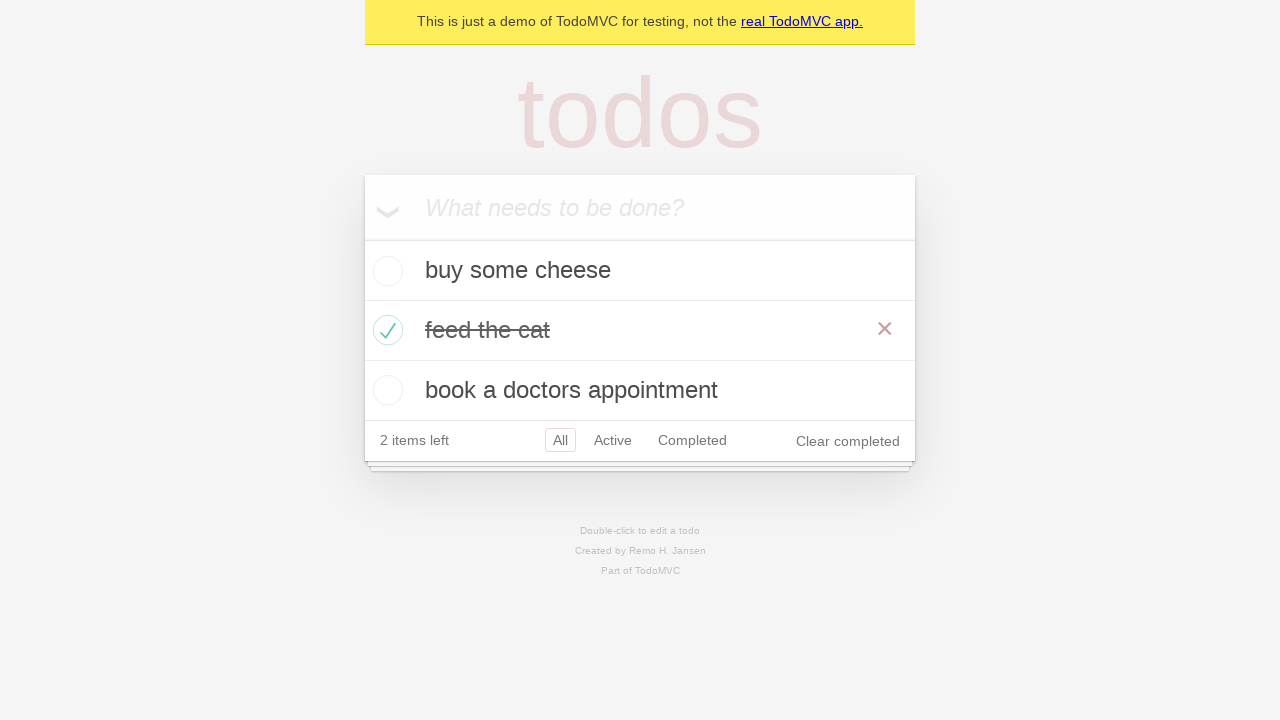

Clicked 'All' filter link at (560, 440) on internal:role=link[name="All"i]
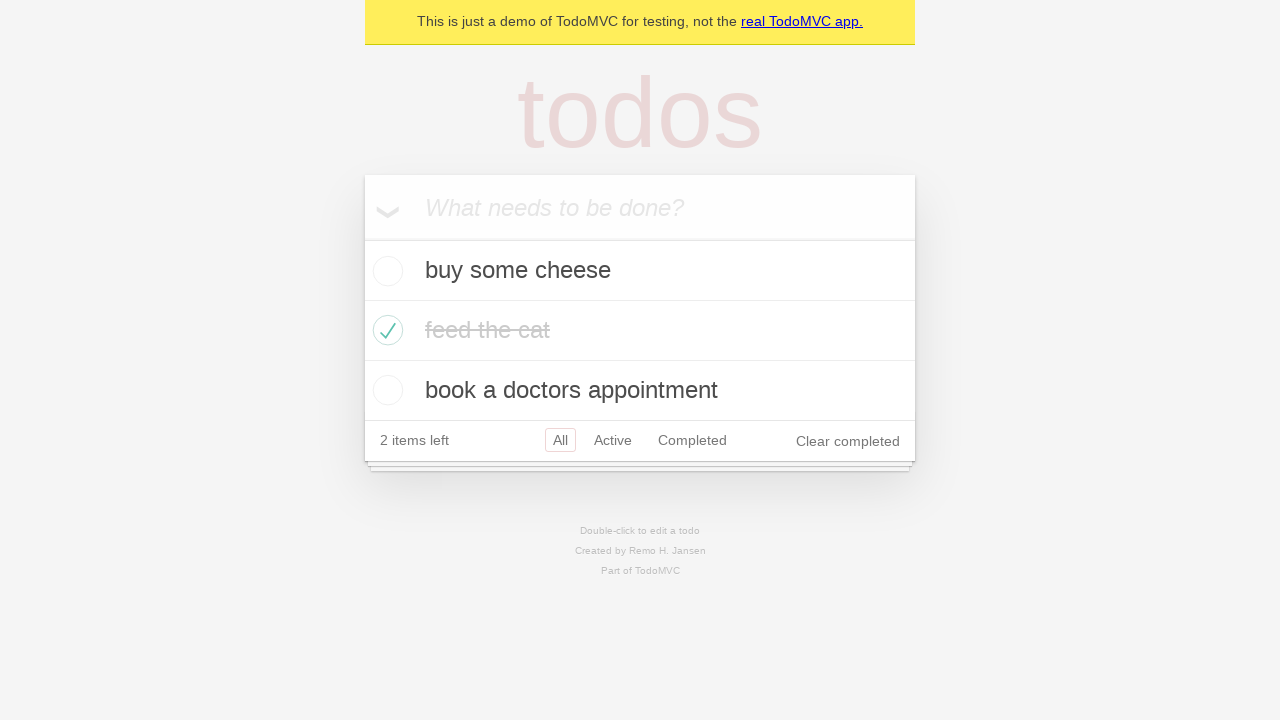

Clicked 'Active' filter link at (613, 440) on internal:role=link[name="Active"i]
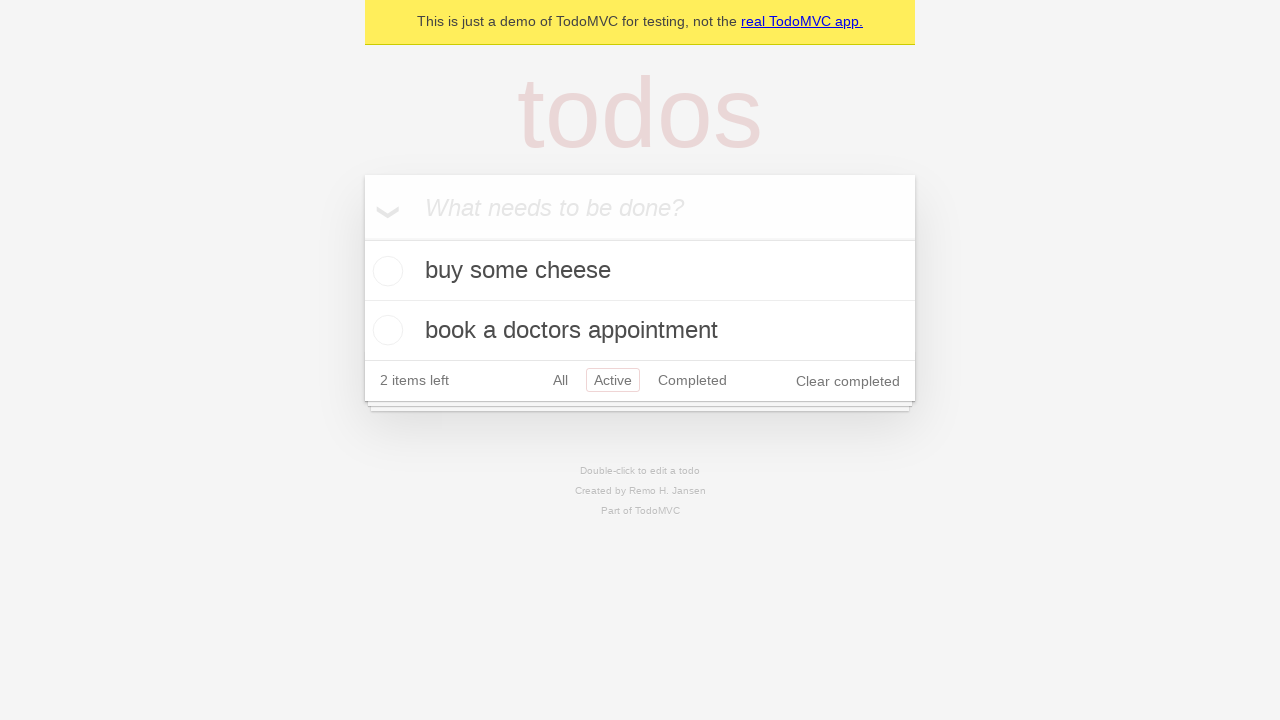

Clicked 'Completed' filter link at (692, 380) on internal:role=link[name="Completed"i]
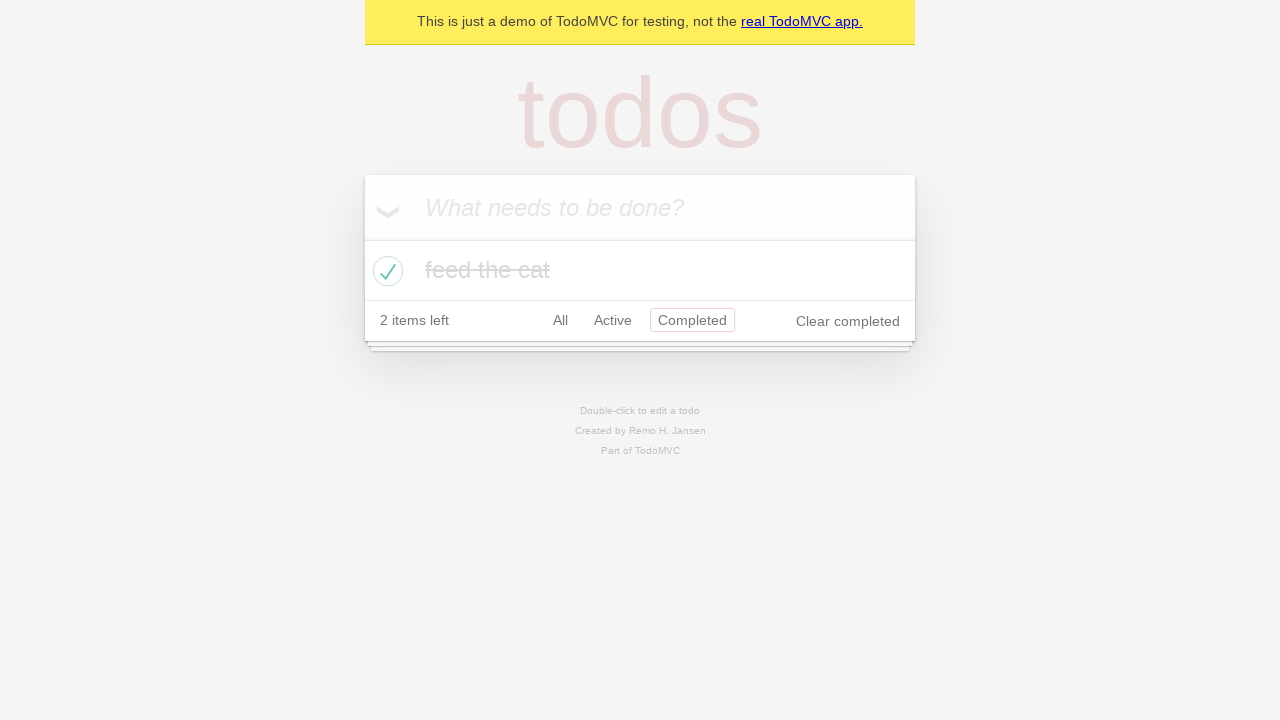

Navigated back from Completed filter to Active filter
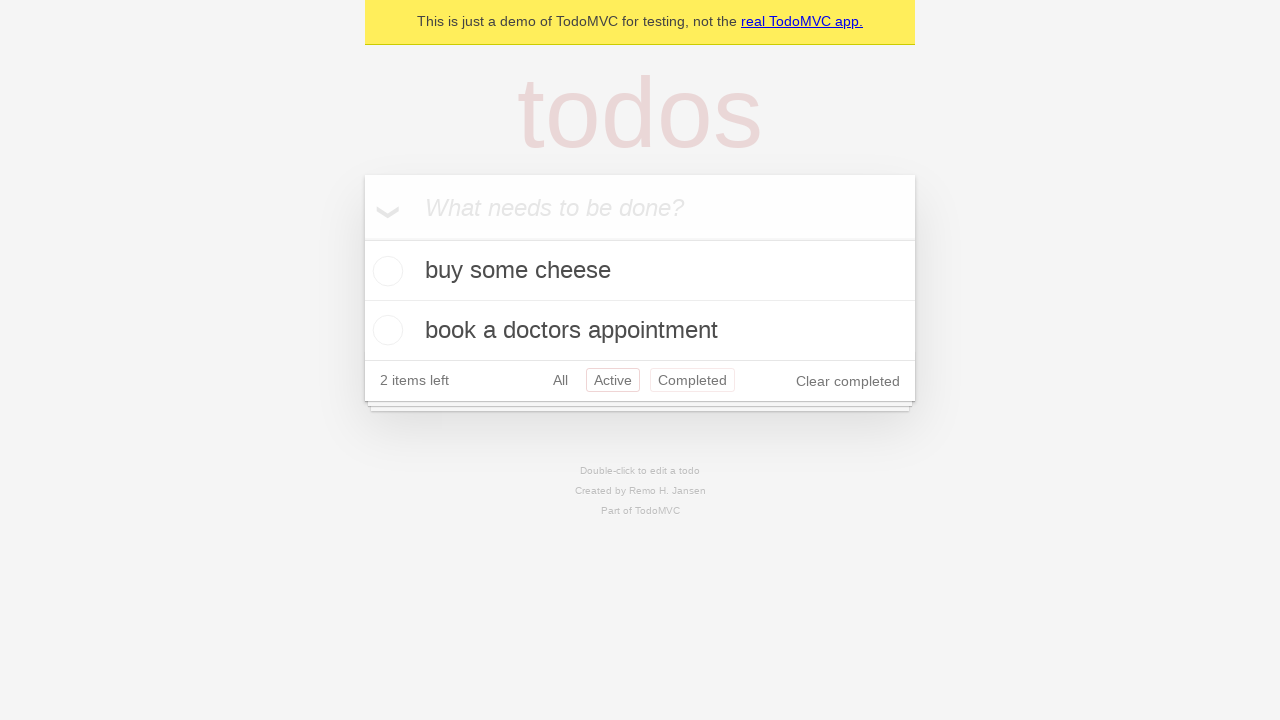

Navigated back from Active filter to All filter
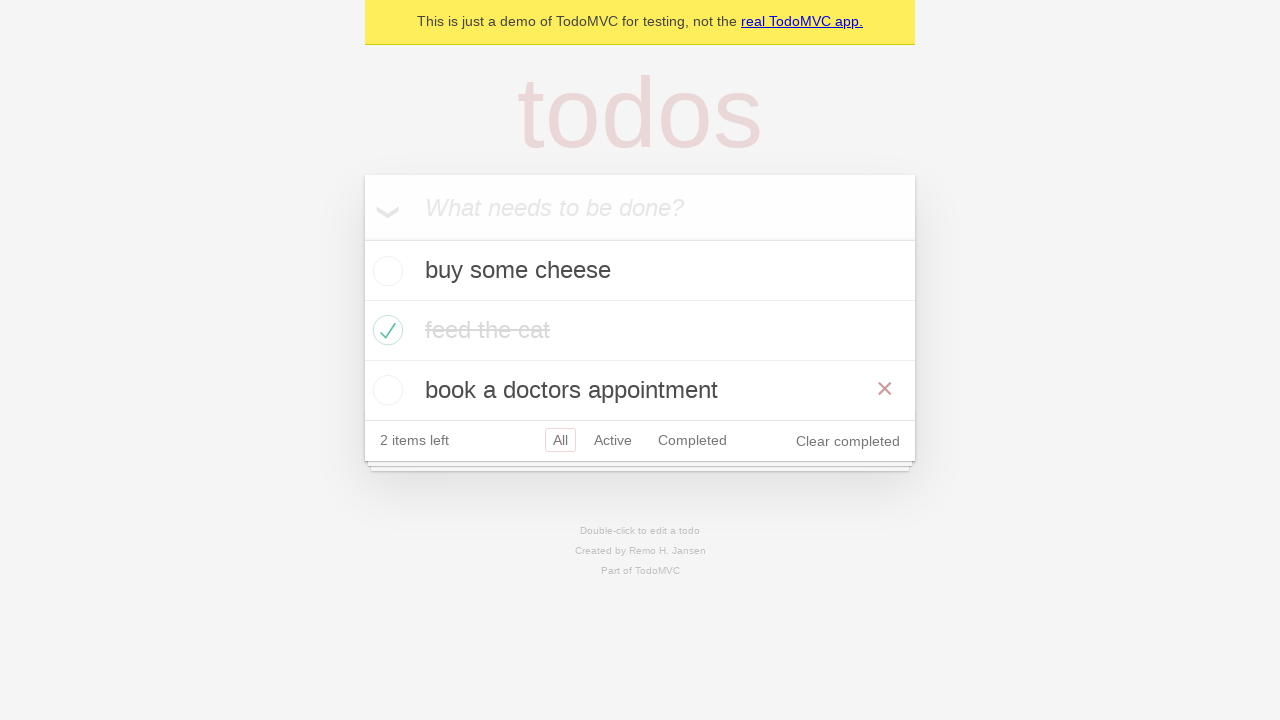

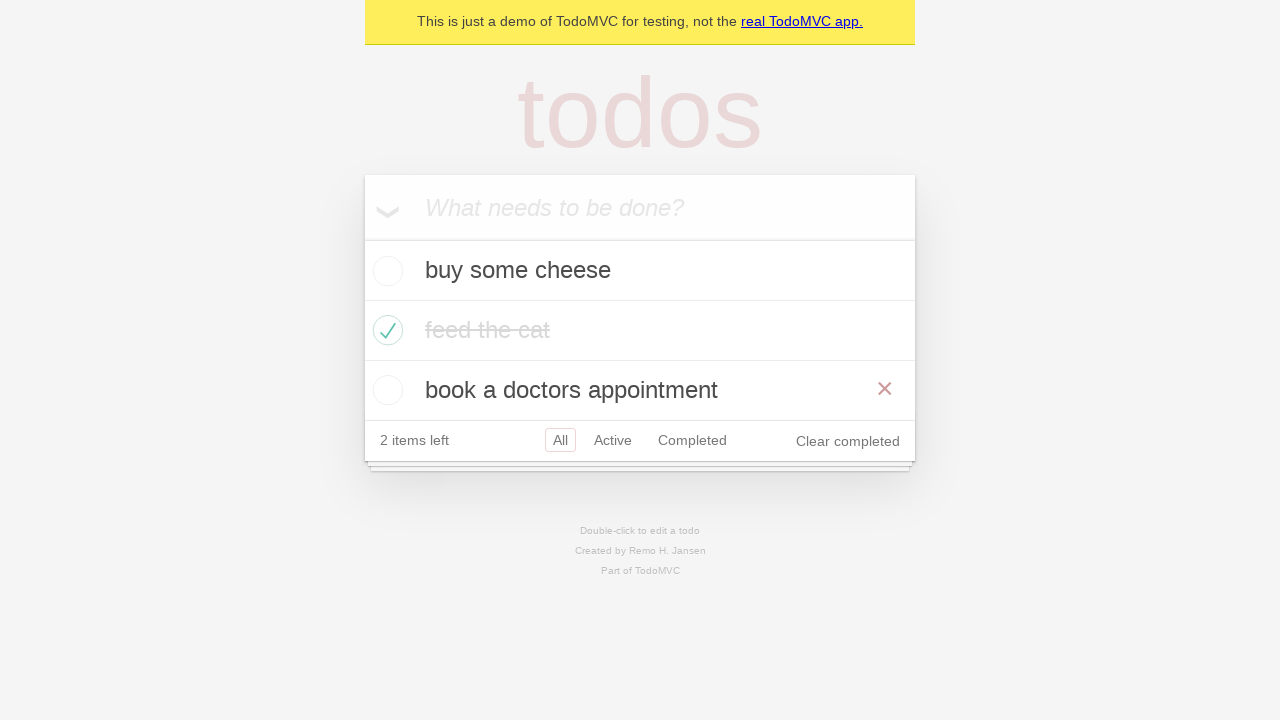